Automates filling out and submitting a practice webform on Digital Unite's learner practice page

Starting URL: https://www.digitalunite.com/practice-webform-learners

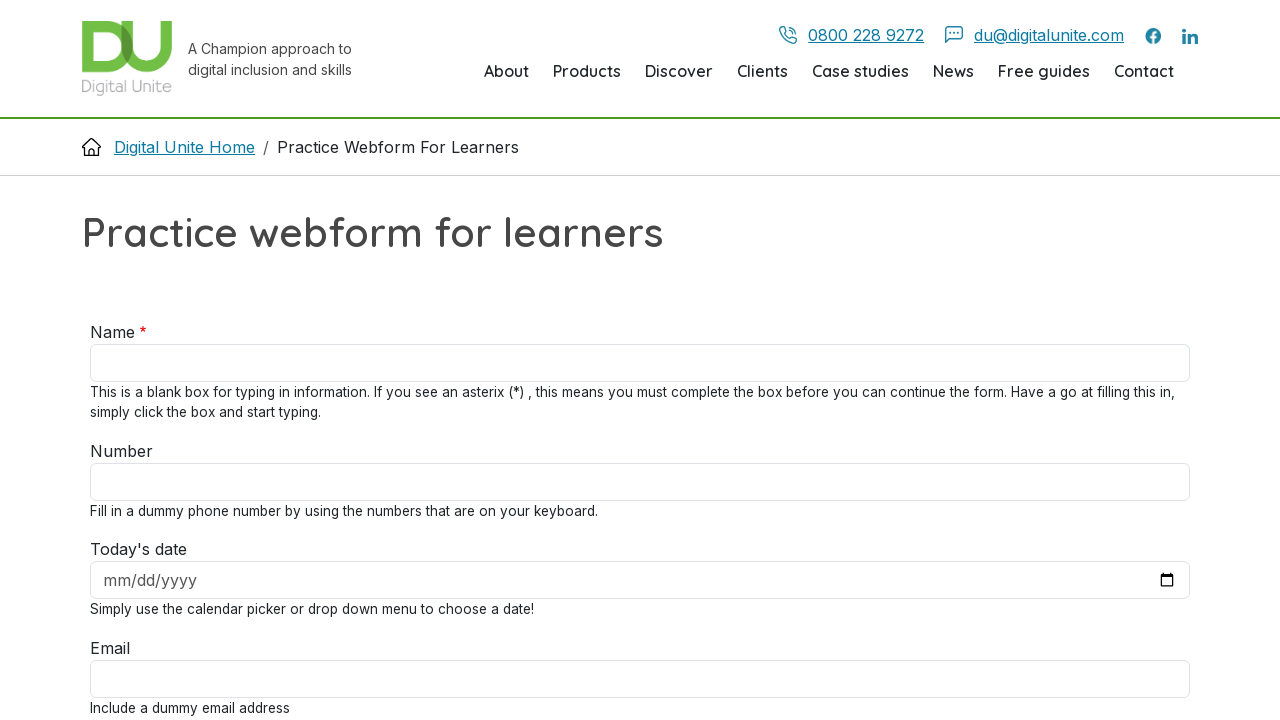

Waited for form to load
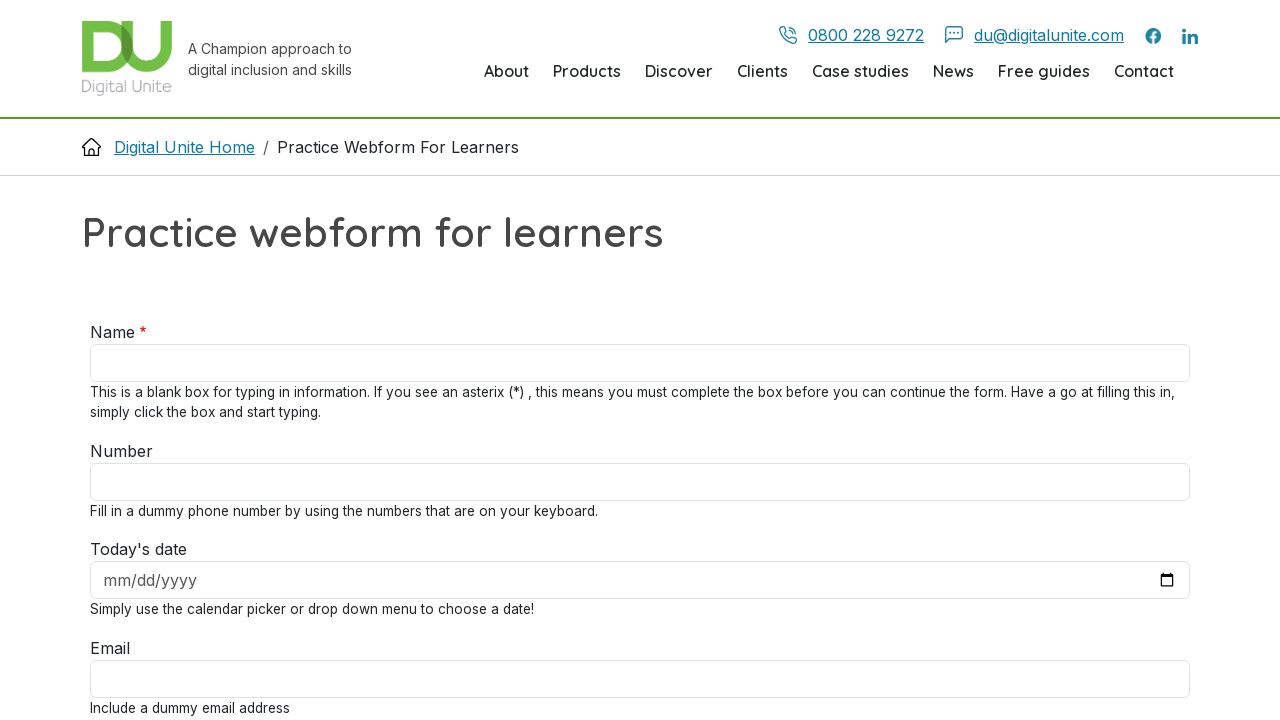

Filled in name field with 'John Anderson' on input[name='name']
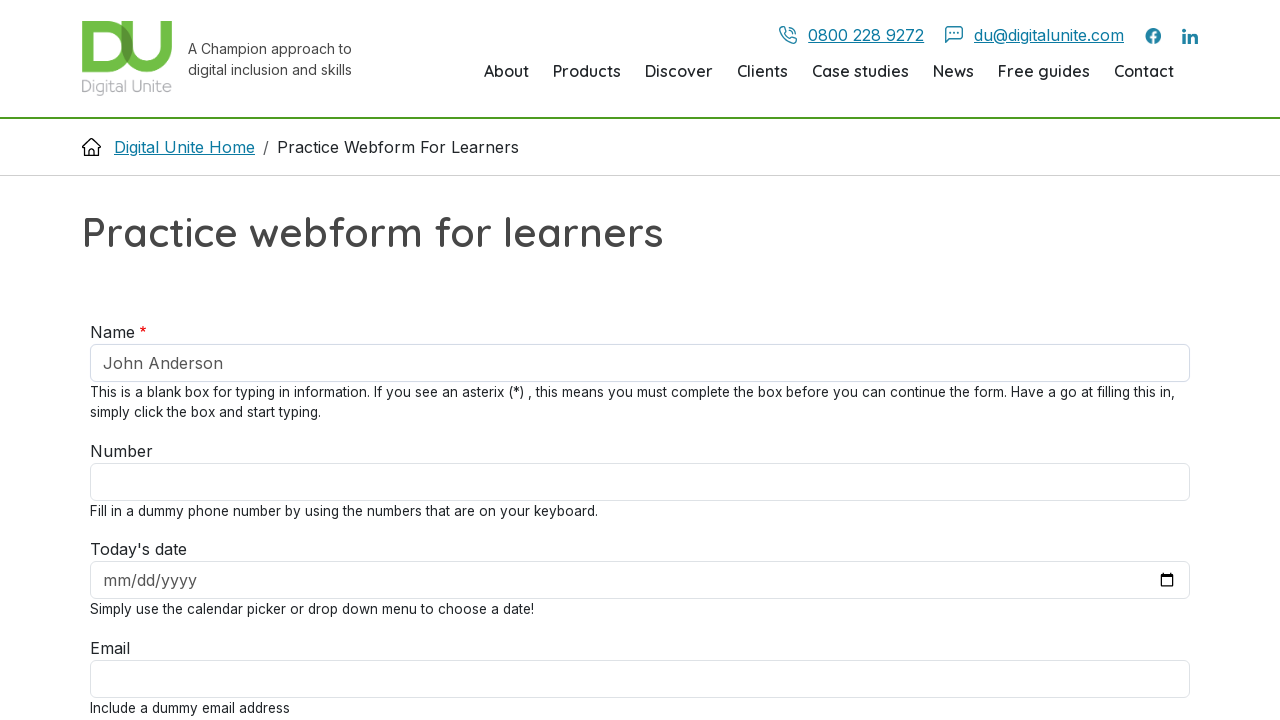

Filled in phone/number field with '07123456789' on input[type='tel'], input[name='phone'], input[name='number']
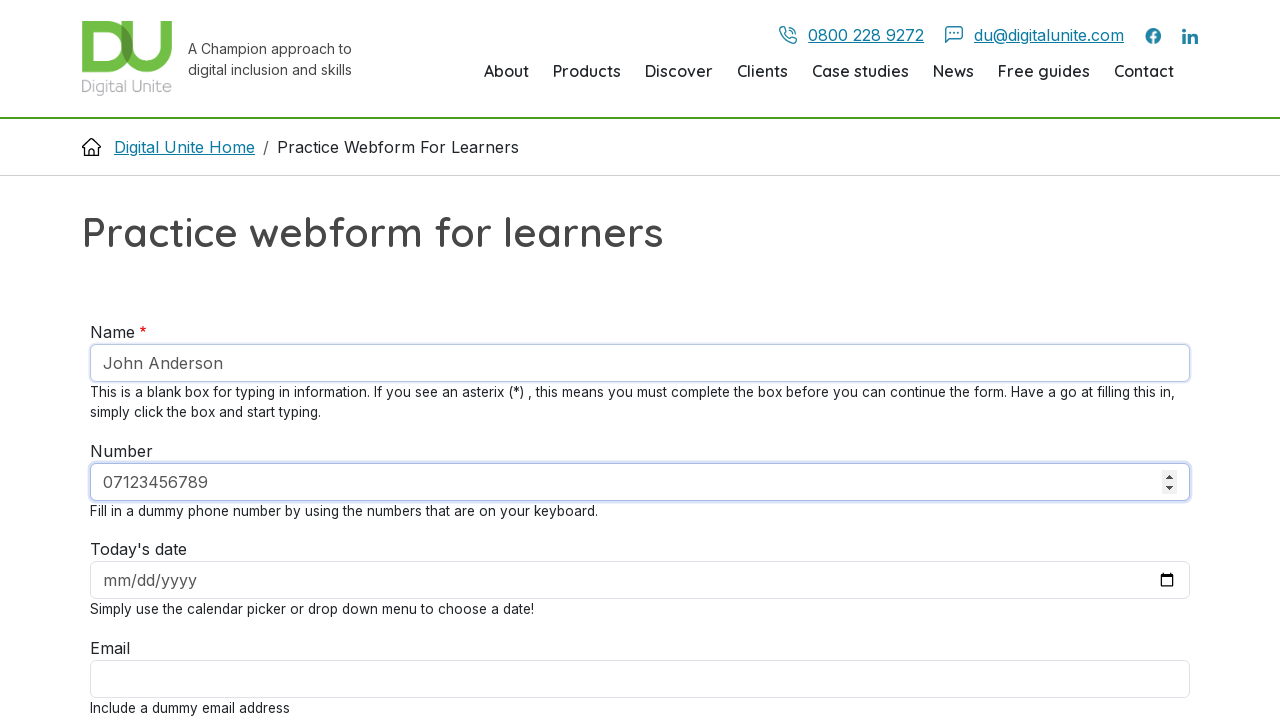

Filled in email field with 'john.anderson@testmail.com' on input[type='email'], input[name='email']
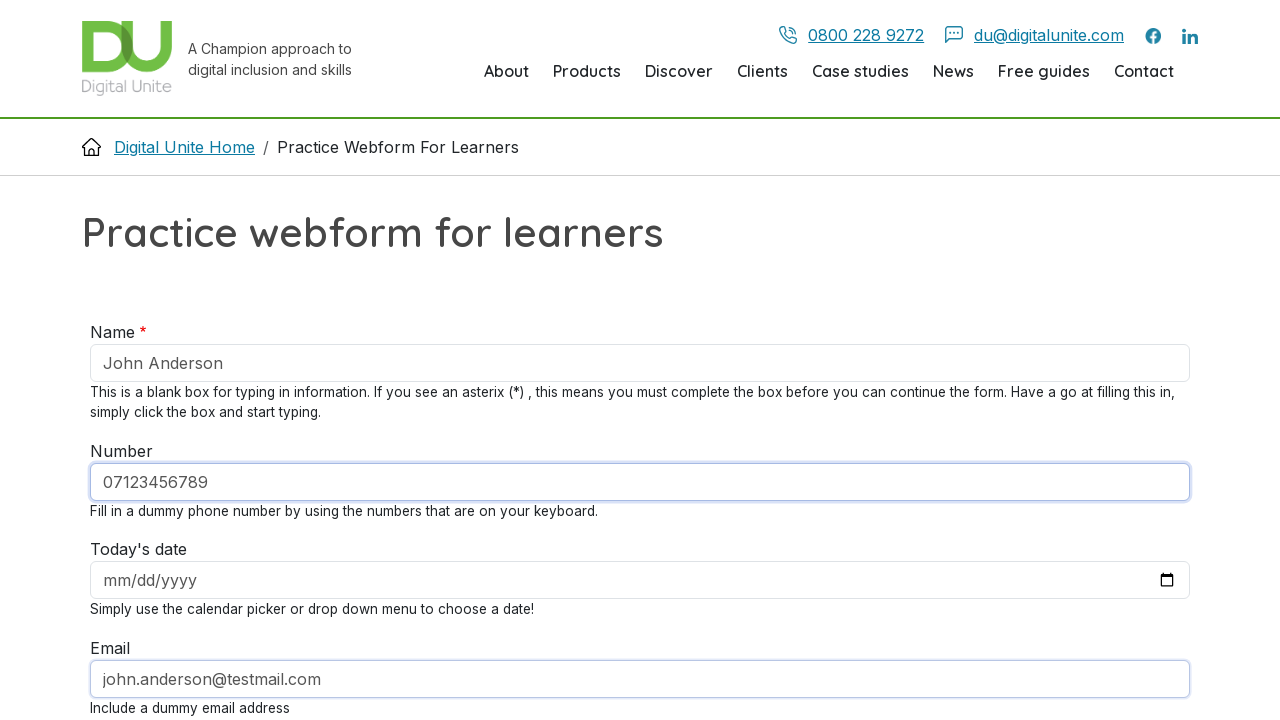

Filled in date field with '2024-03-15' on input[type='date'], input[name='date']
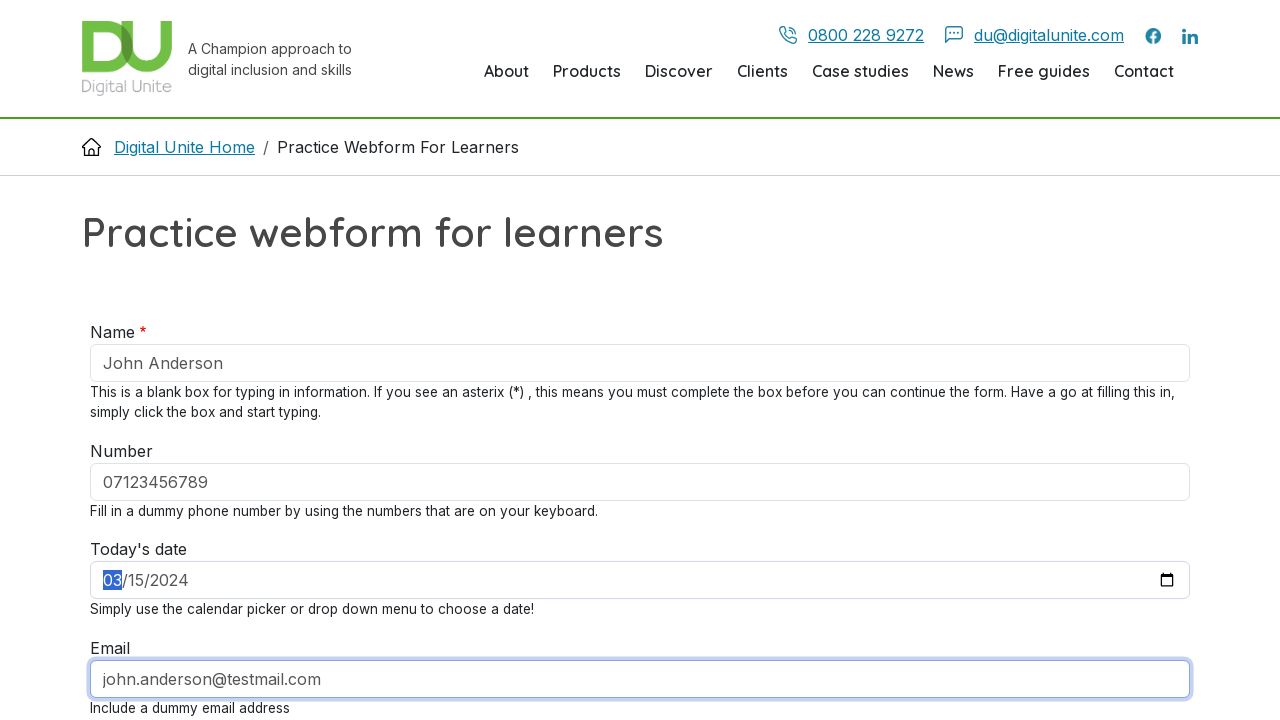

Filled in message/comment textarea with test submission text on textarea
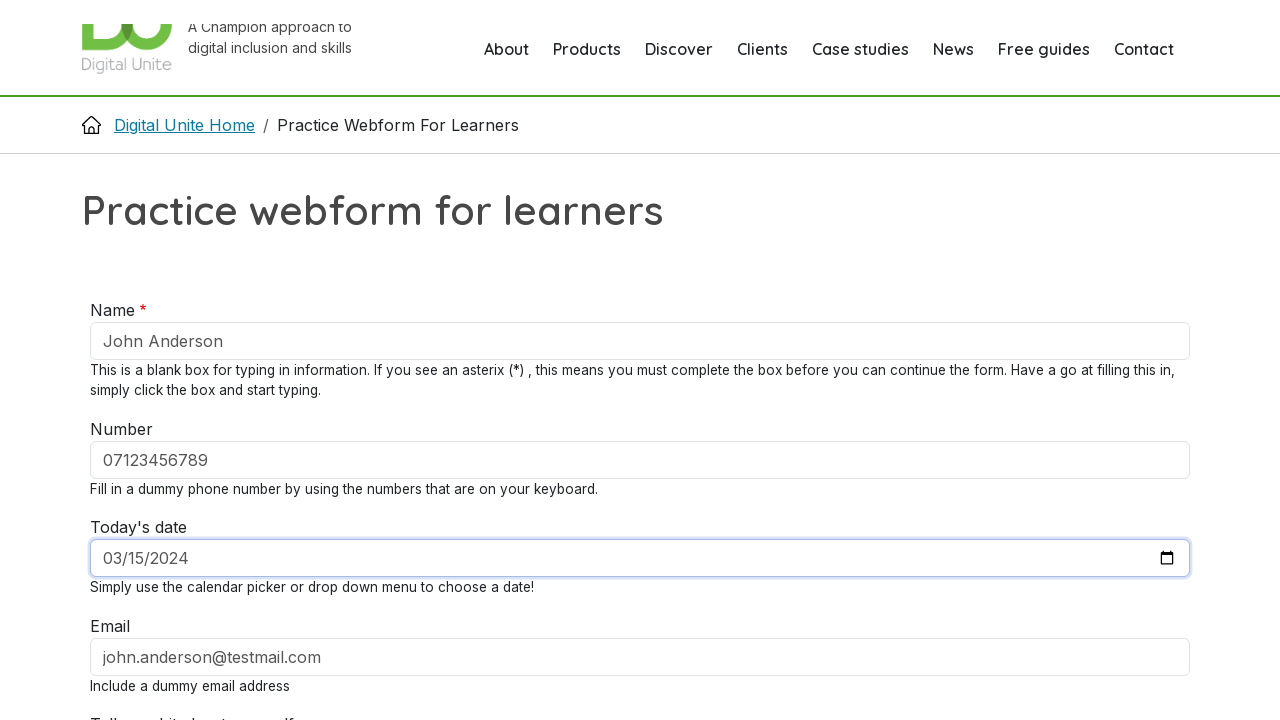

Checked consent/terms checkbox at (98, 361) on input[type='checkbox'] >> nth=0
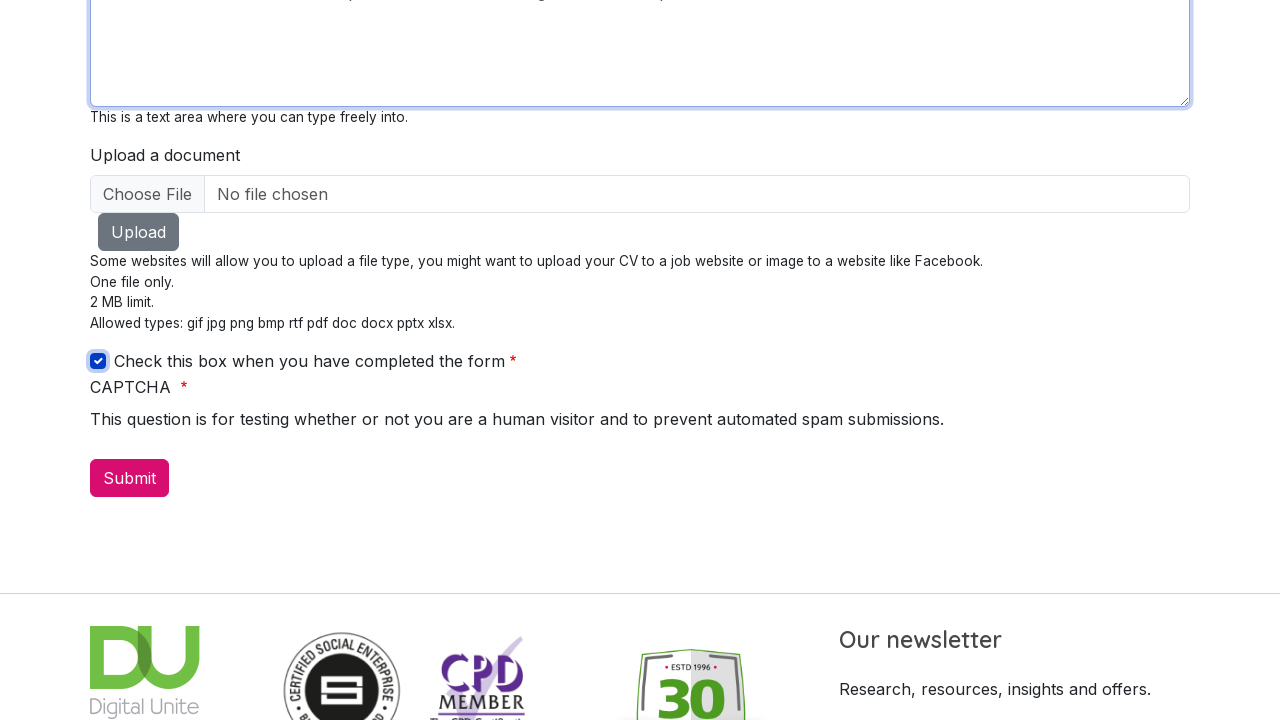

Clicked submit button to submit the webform at (138, 232) on input[type='submit'], button[type='submit']
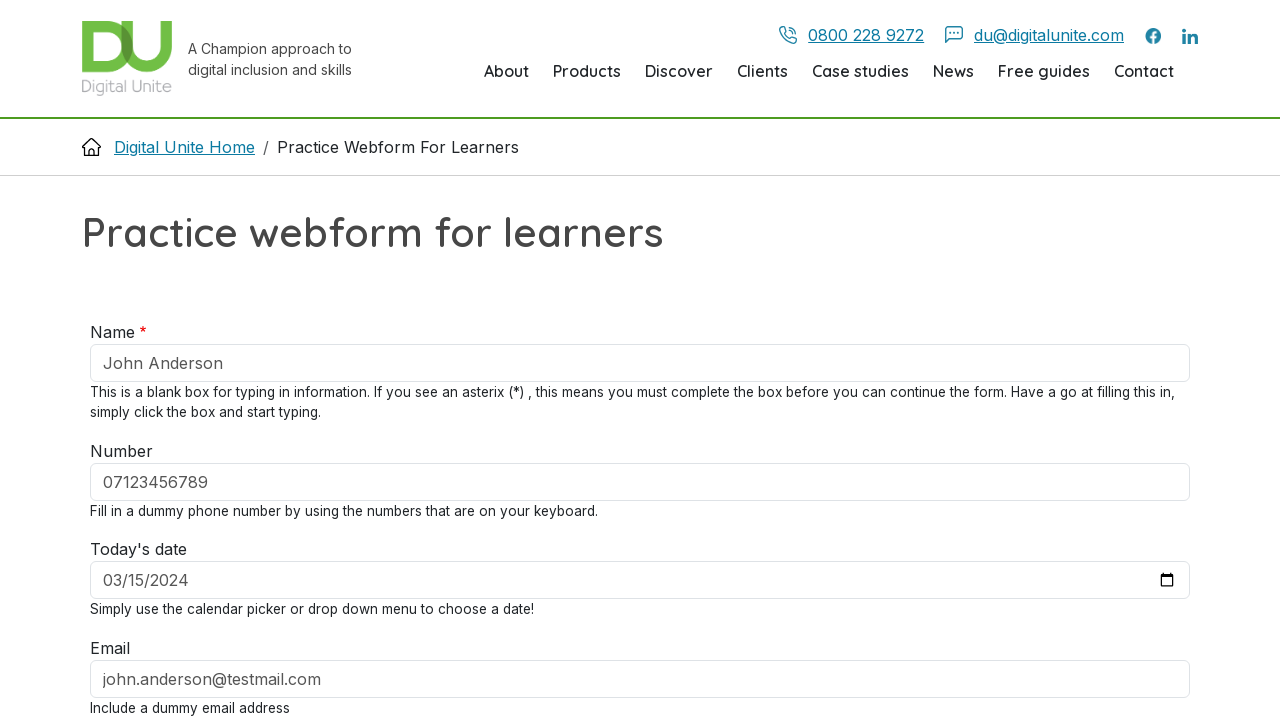

Waited for page to reach networkidle state after form submission
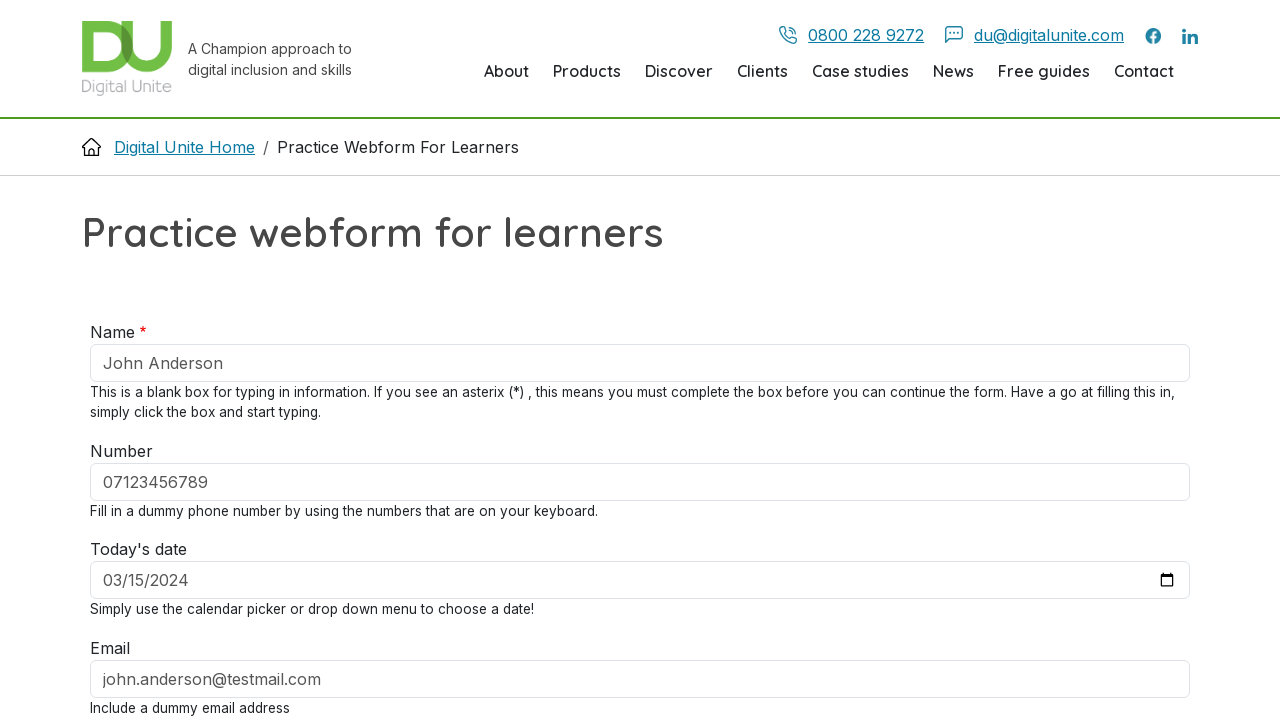

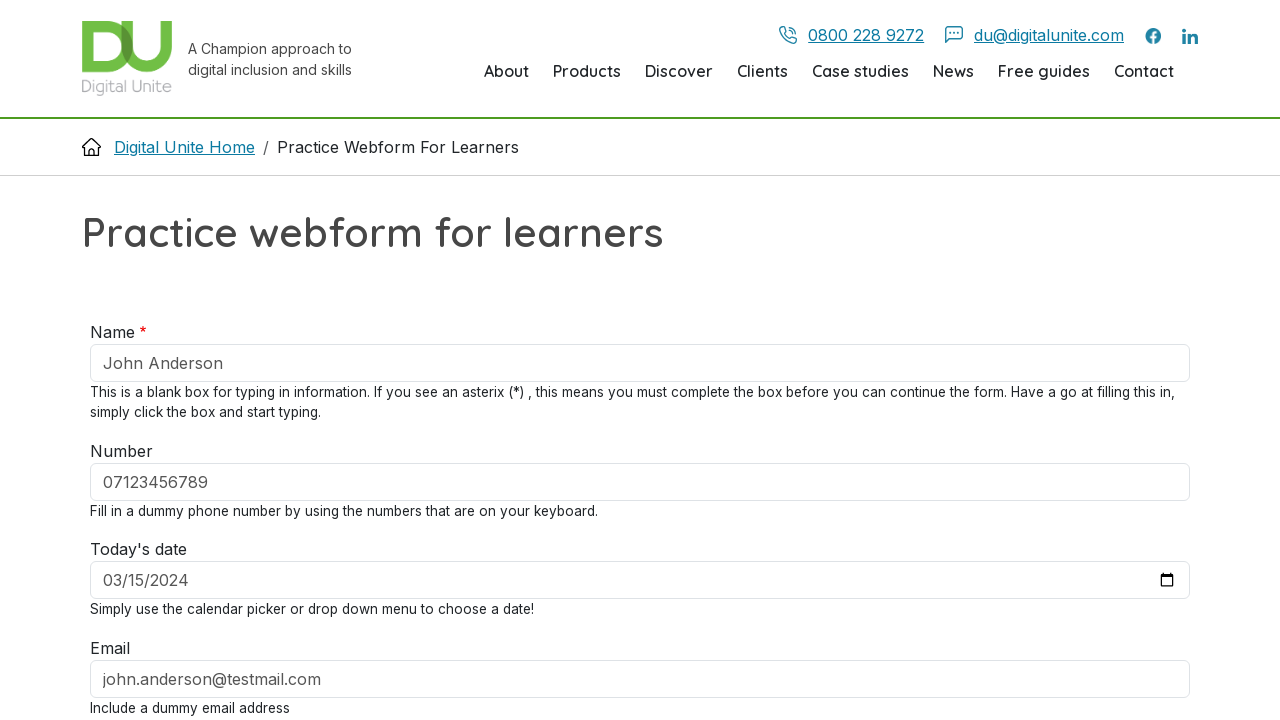